Tests the search functionality on an OpenCart demo site by searching for "iPhone", clicking on the search result, and verifying the product name and search input value on the product page.

Starting URL: https://naveenautomationlabs.com/opencart/index.php?route=common/home

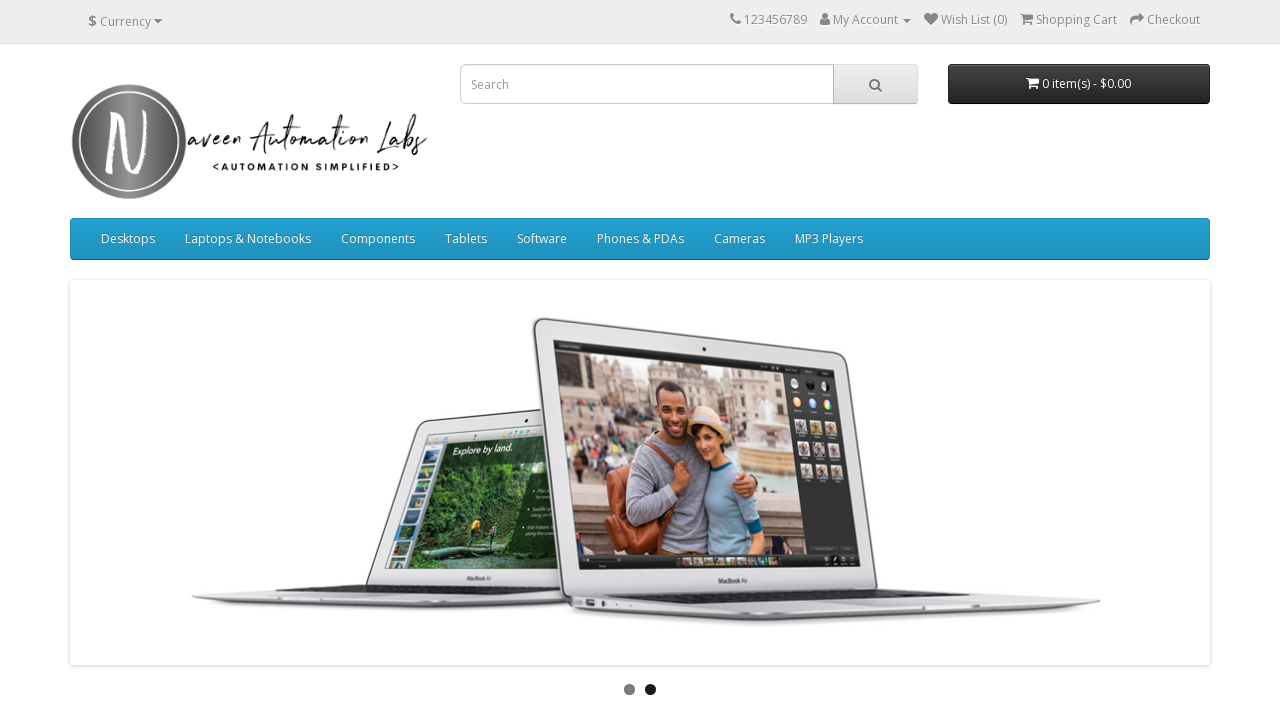

Filled search box with 'iPhone' on input[name='search']
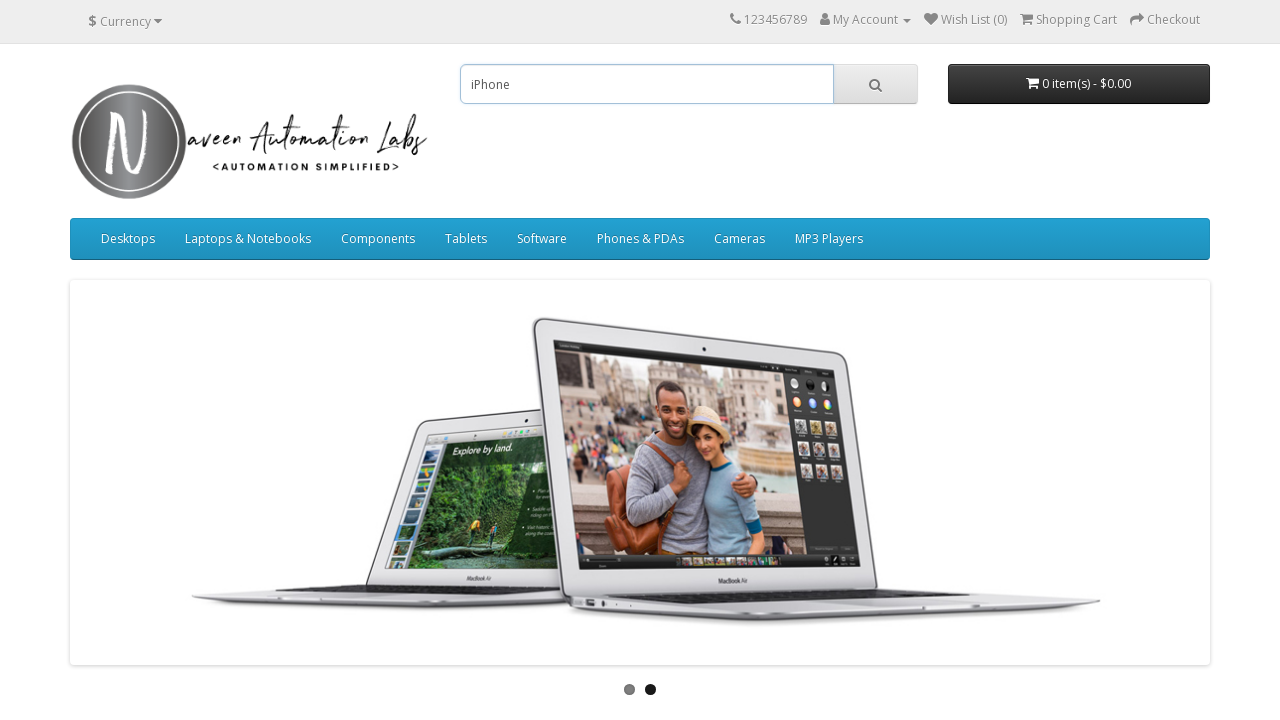

Clicked search button at (875, 84) on .btn.btn-default.btn-lg
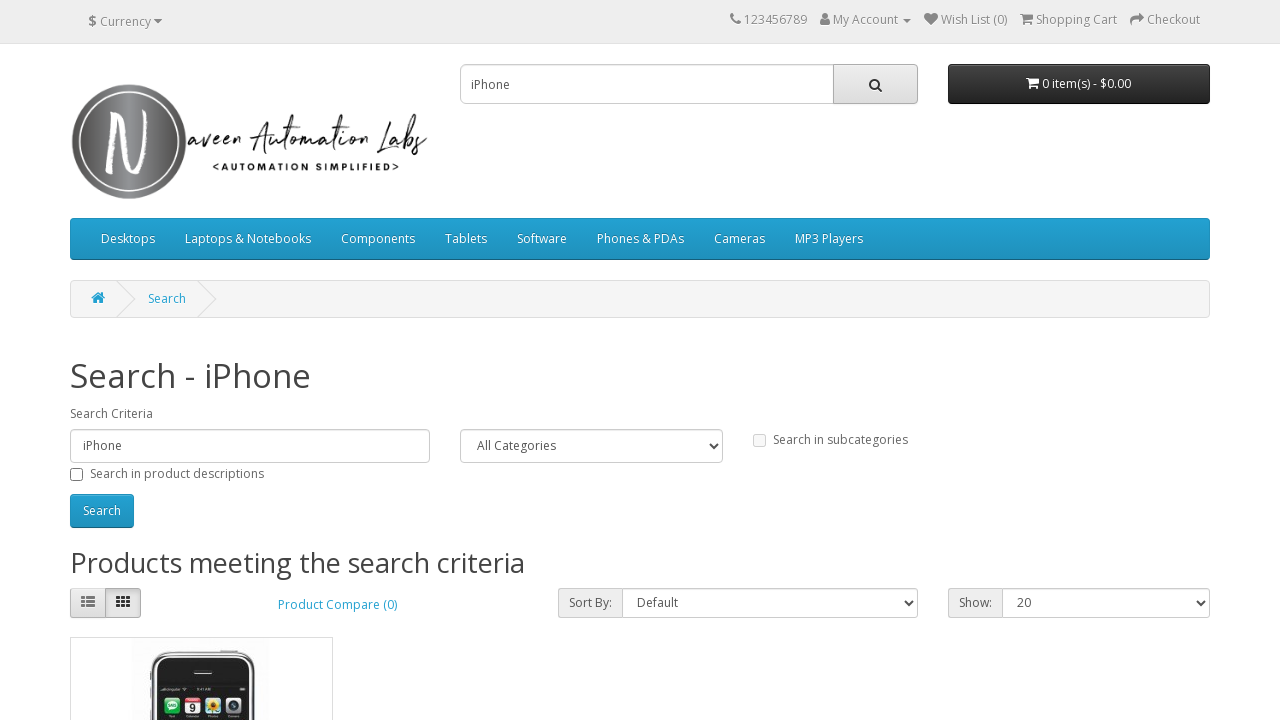

Search results loaded with product links visible
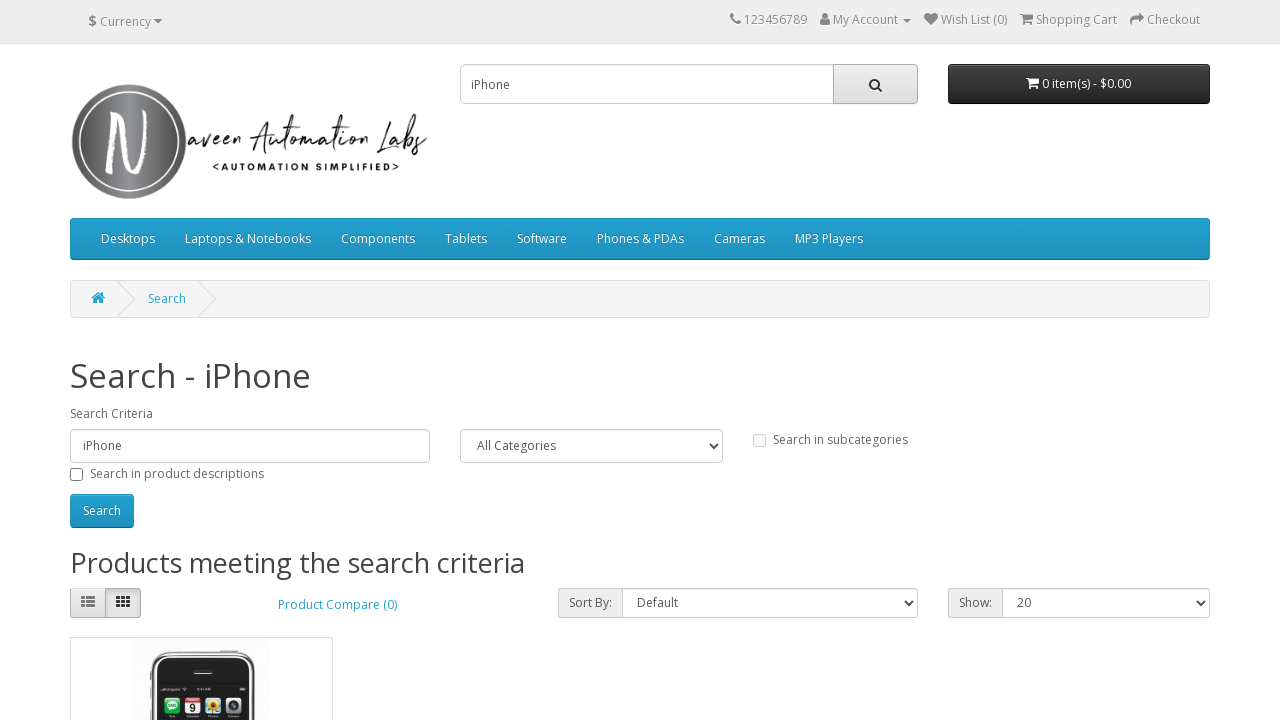

Clicked on first search result product link at (116, 361) on h4 > a
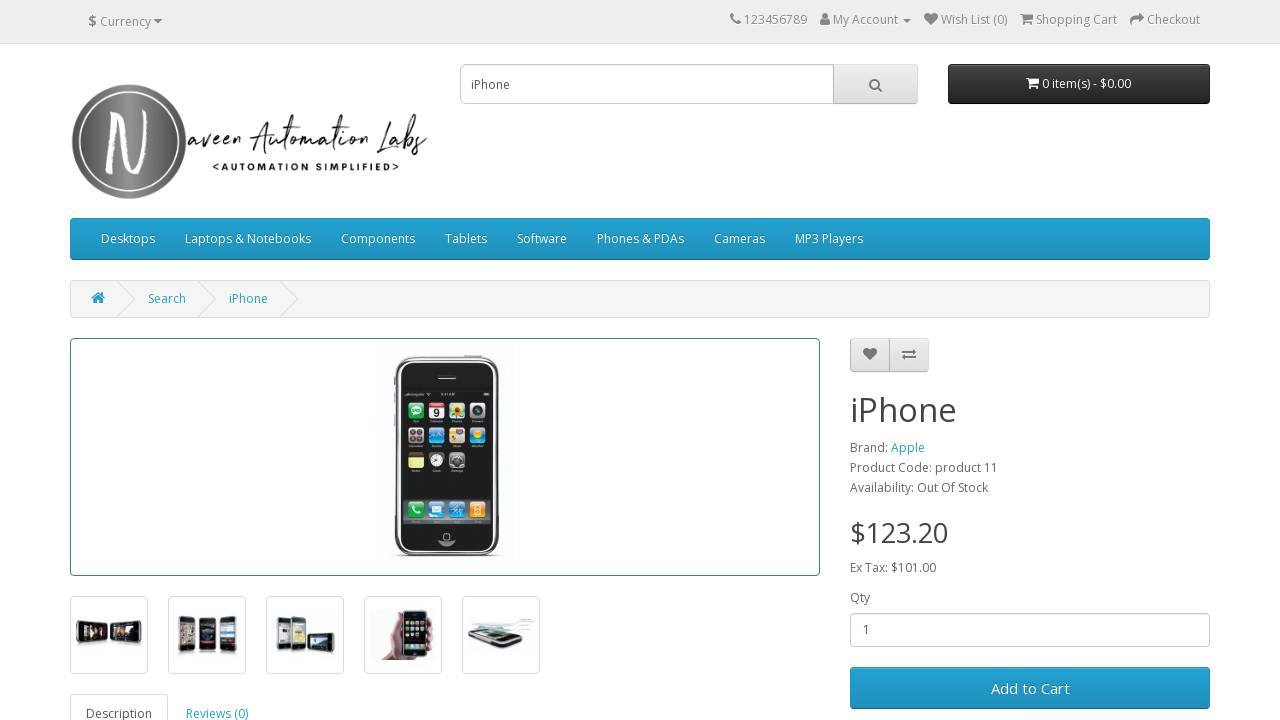

Product page loaded with product name heading visible
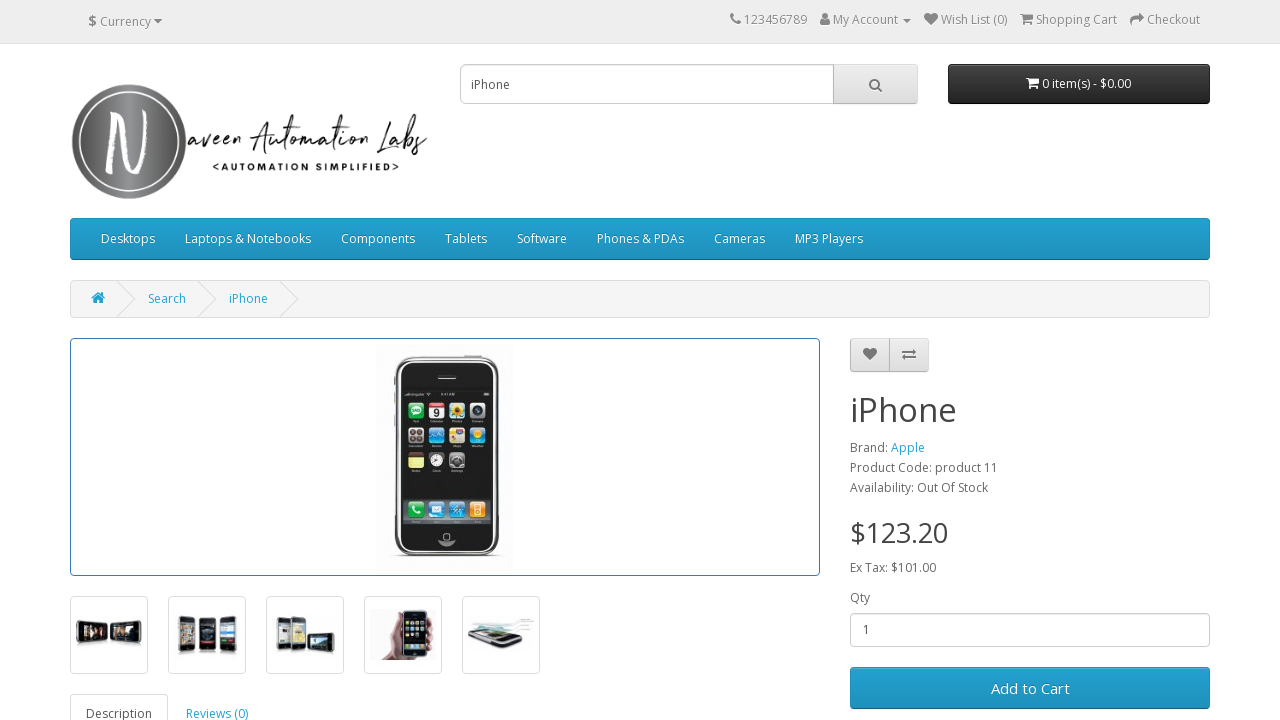

Retrieved product name: 'iPhone'
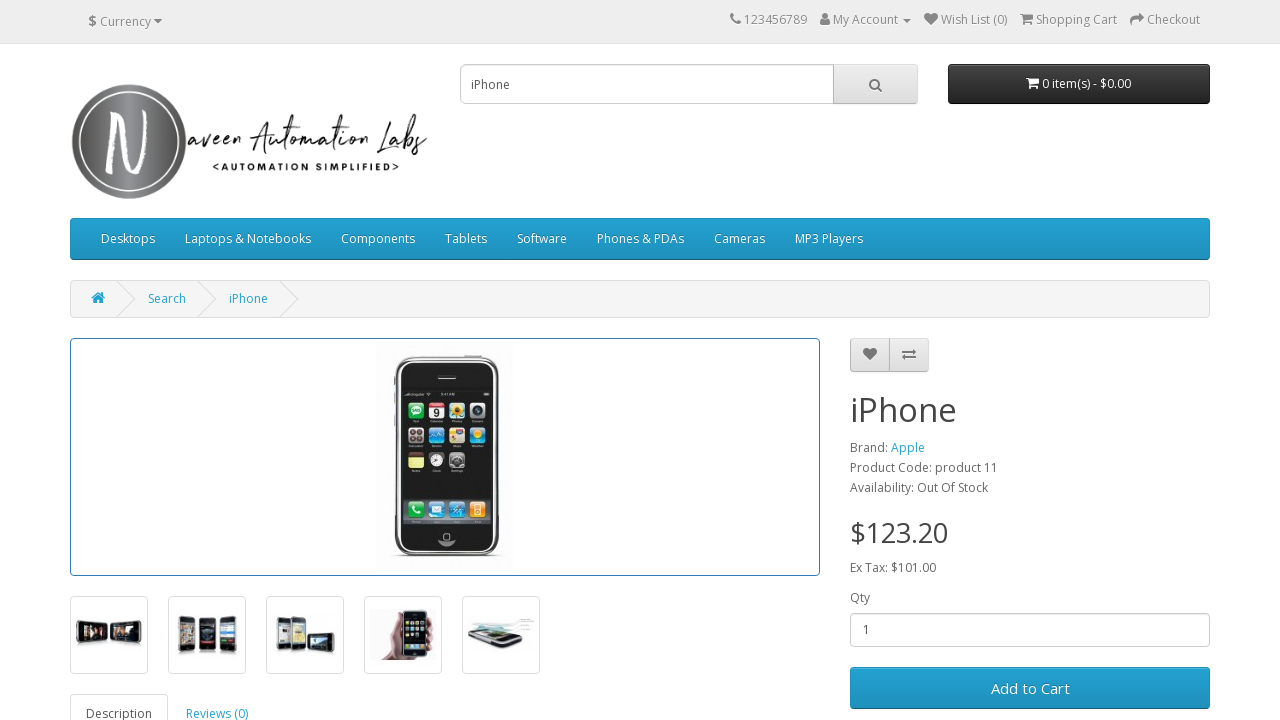

Verified product name is 'iPhone'
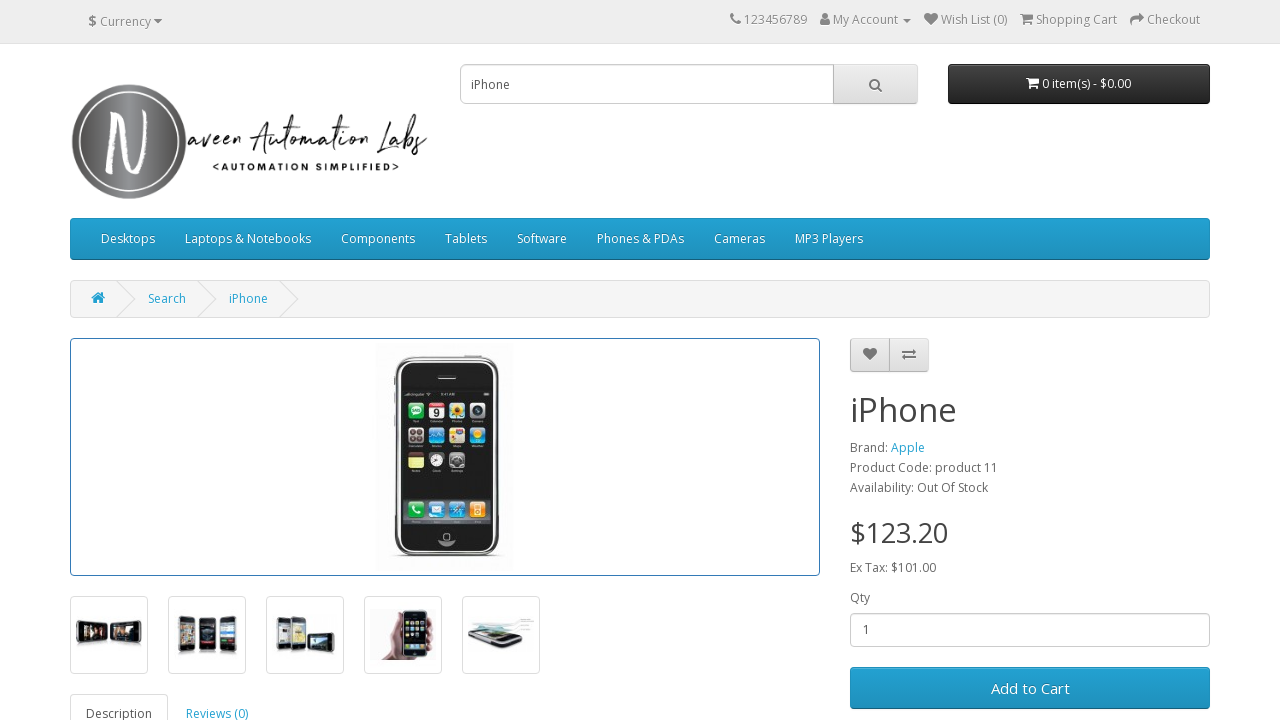

Retrieved search input value: 'iPhone'
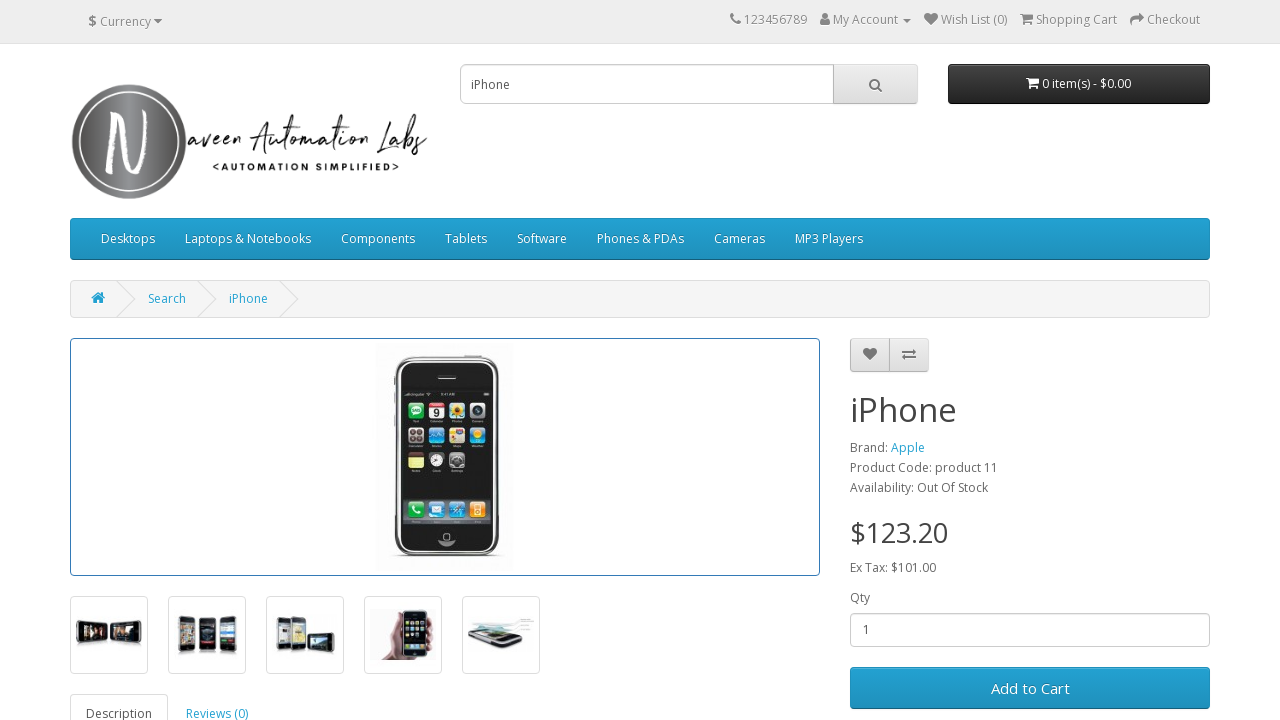

Verified search input value is 'iPhone'
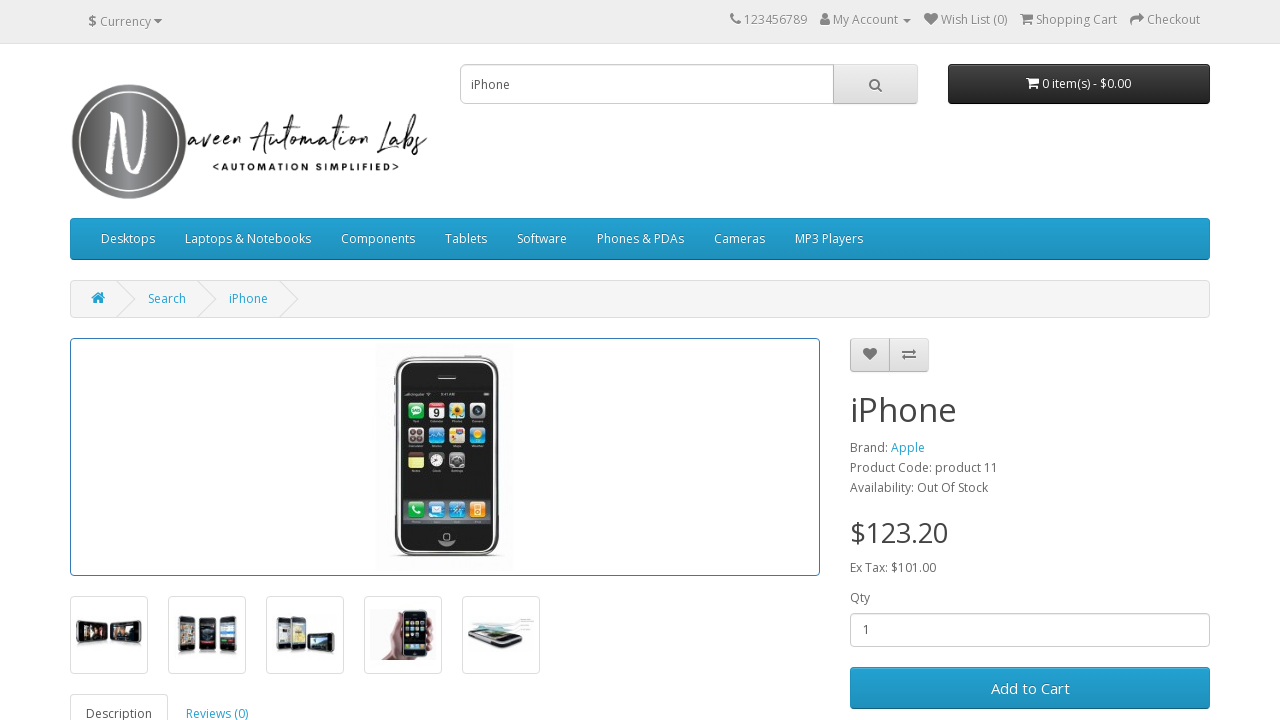

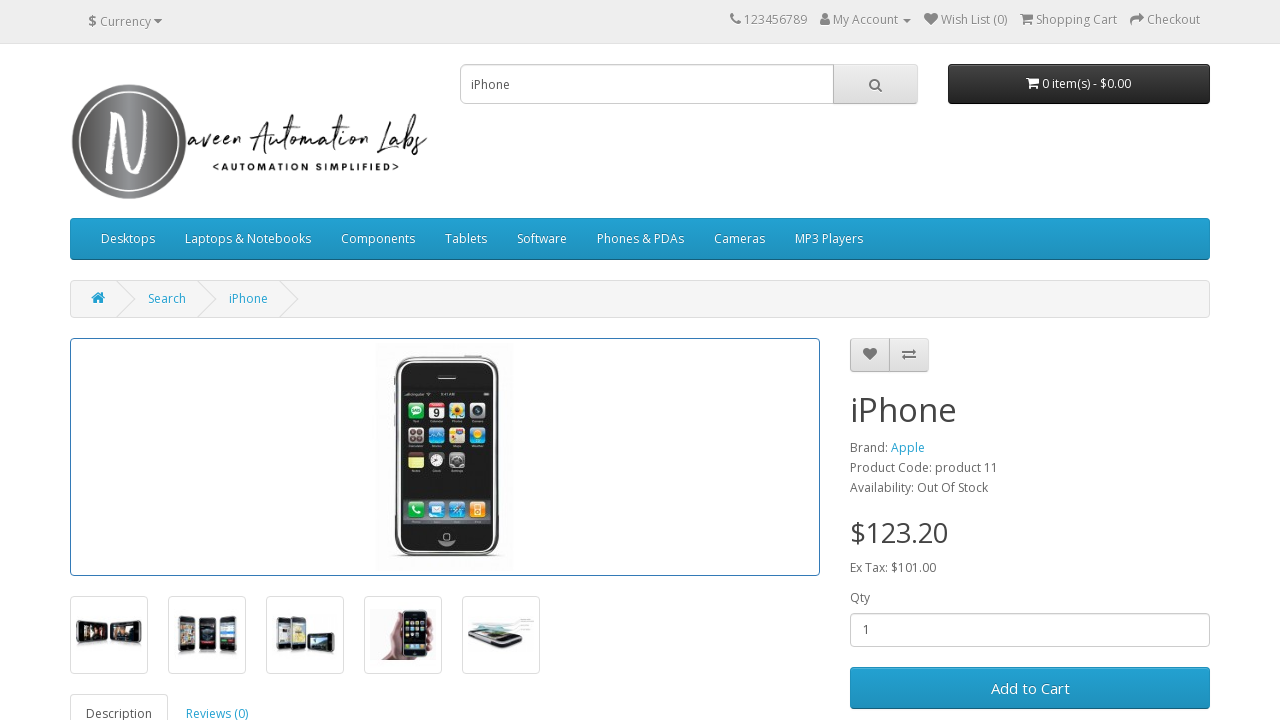